Navigates to the Expedia homepage and verifies the page loads successfully.

Starting URL: https://www.expedia.com/

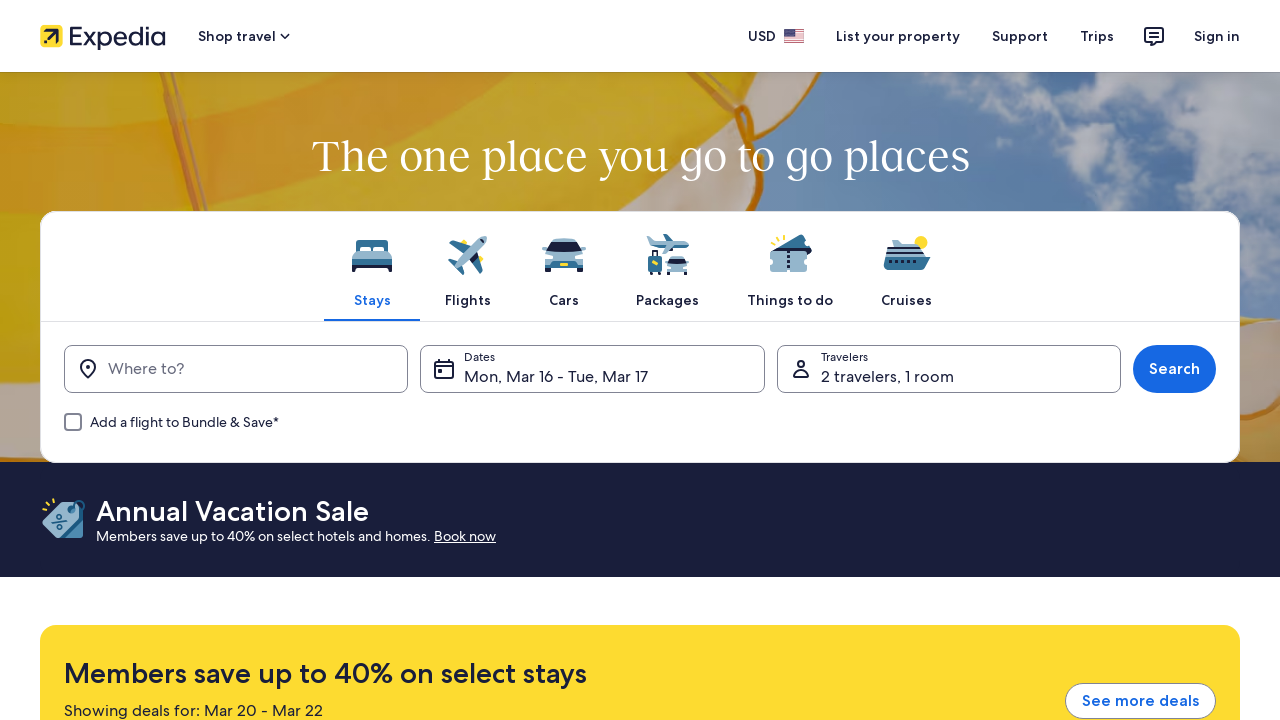

Navigated to Expedia homepage
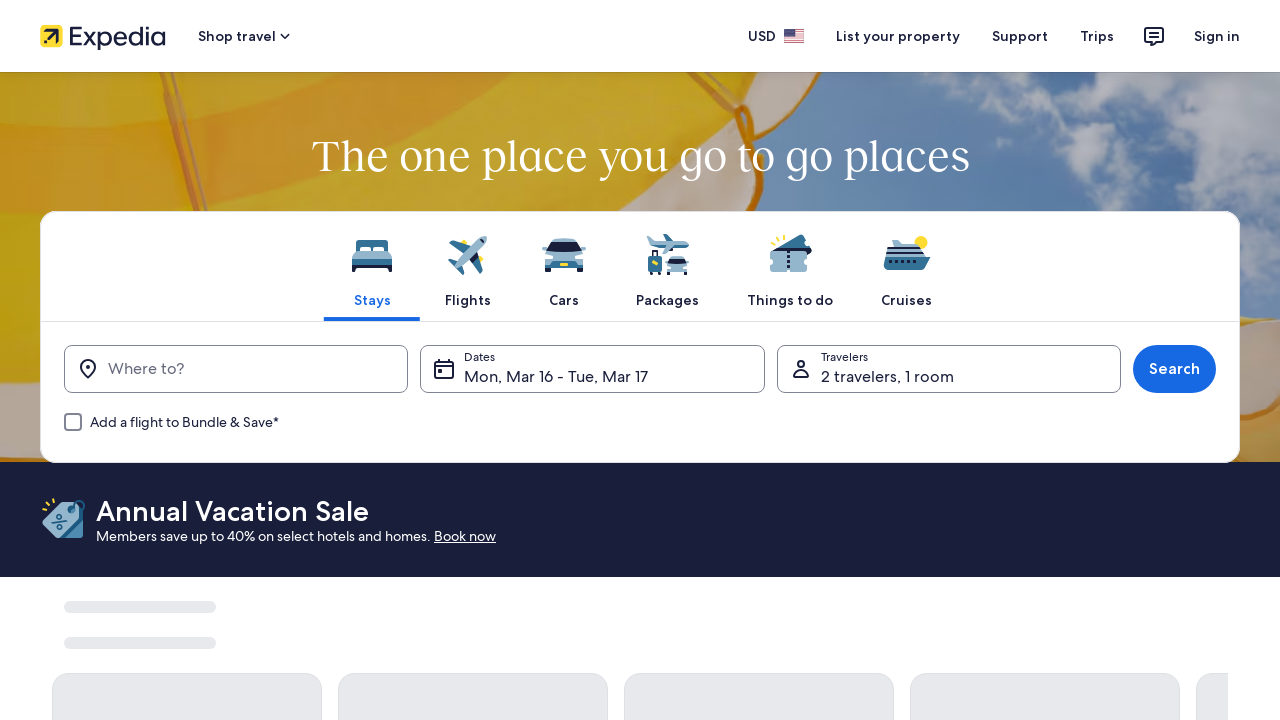

Page loaded successfully - DOM content loaded
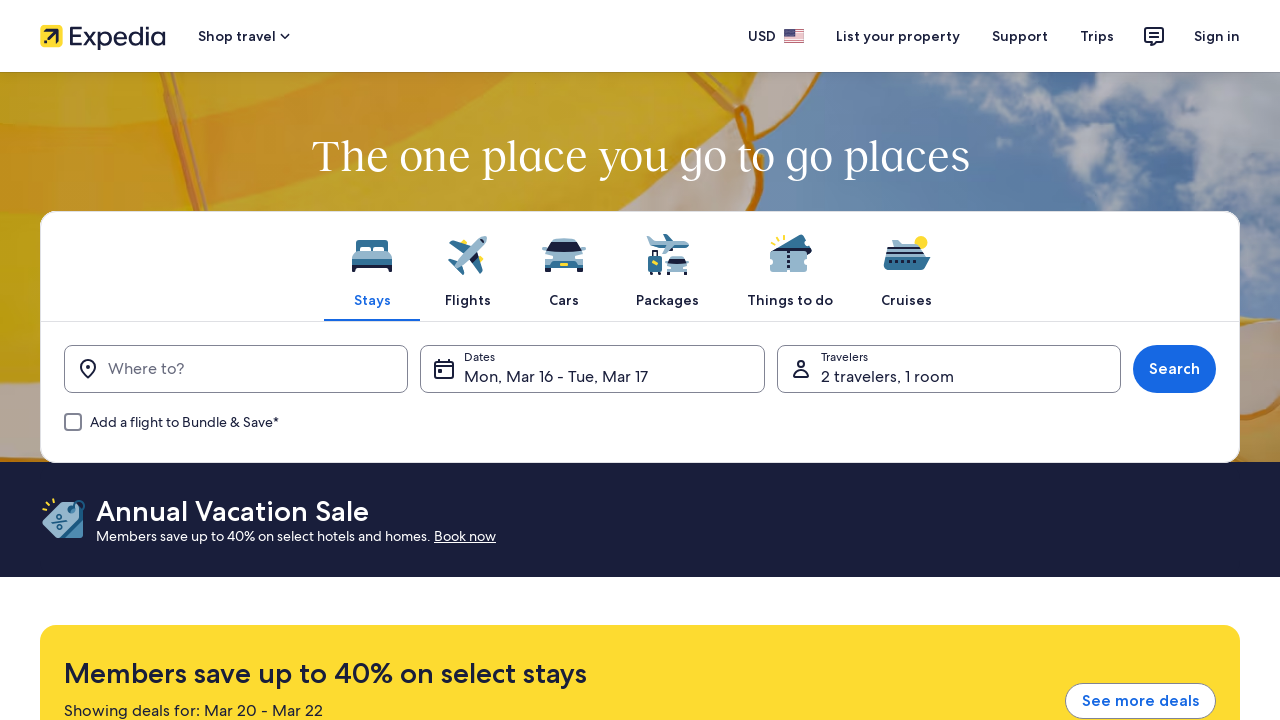

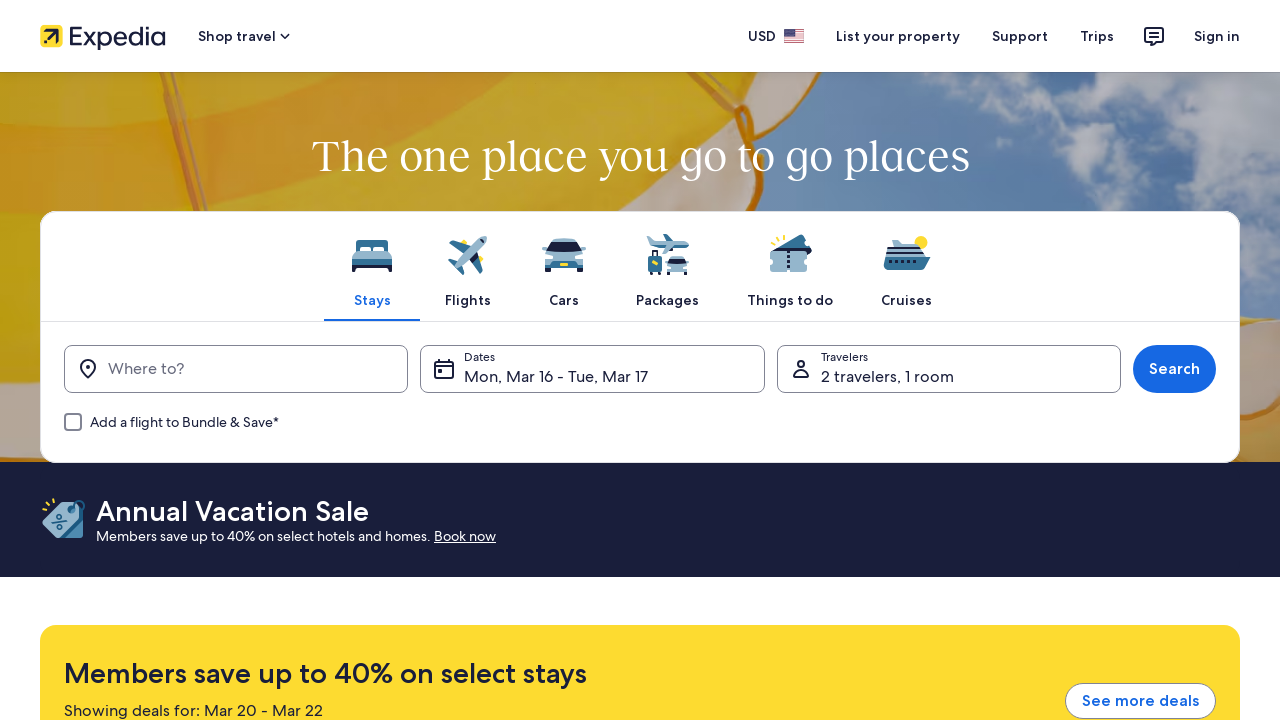